Tests navigation from the Playwright homepage by clicking the "Get started" link and verifying the Installation heading appears

Starting URL: https://playwright.dev/

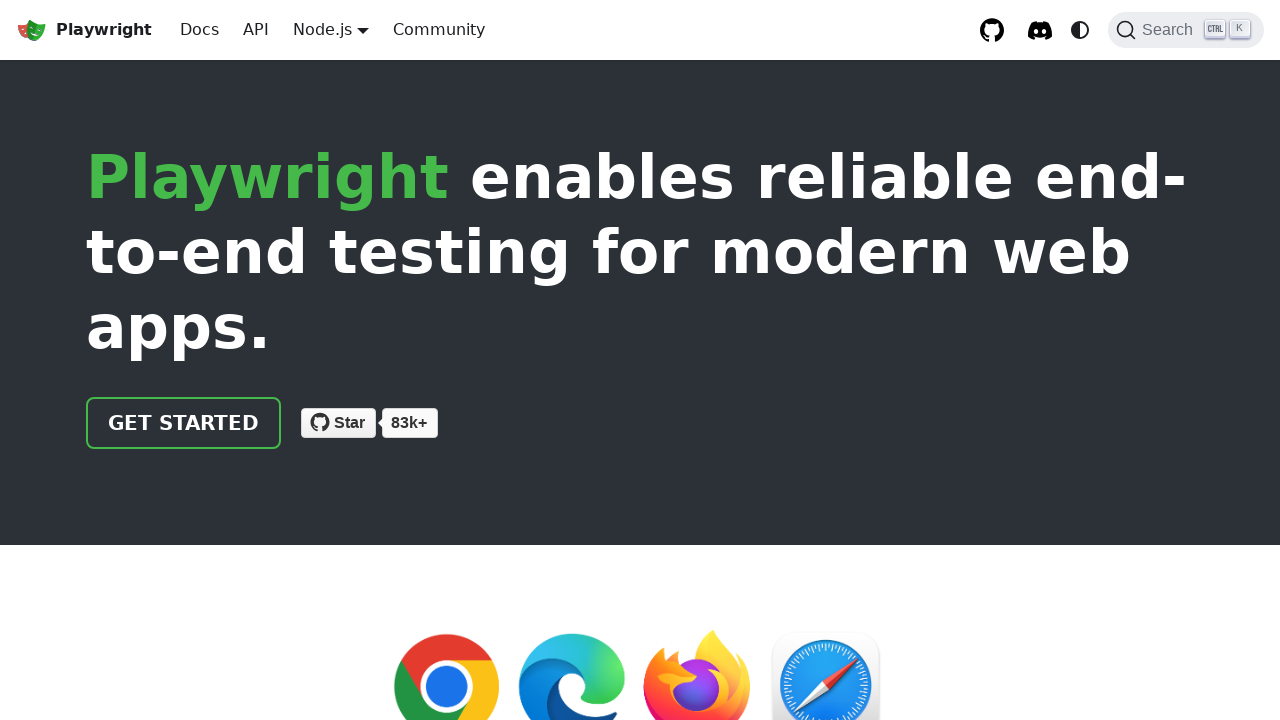

Clicked 'Get started' link on Playwright homepage at (184, 423) on internal:role=link[name="Get started"i]
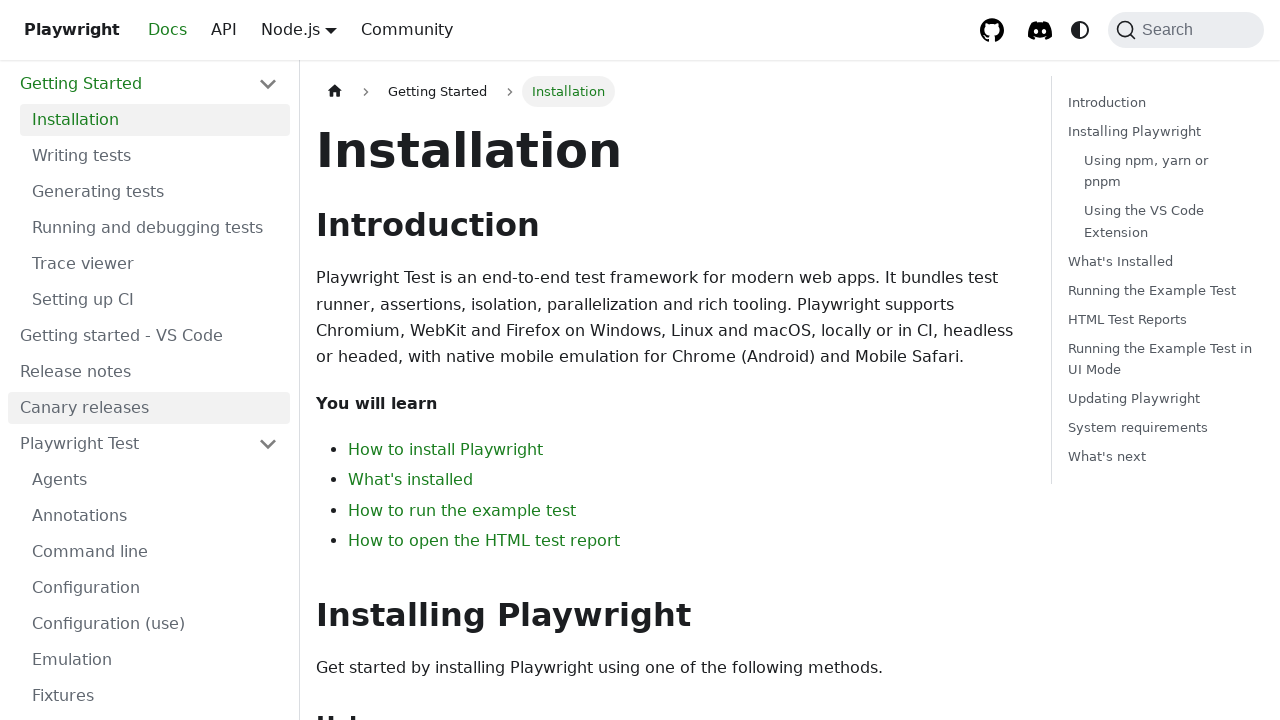

Installation heading appeared and became visible
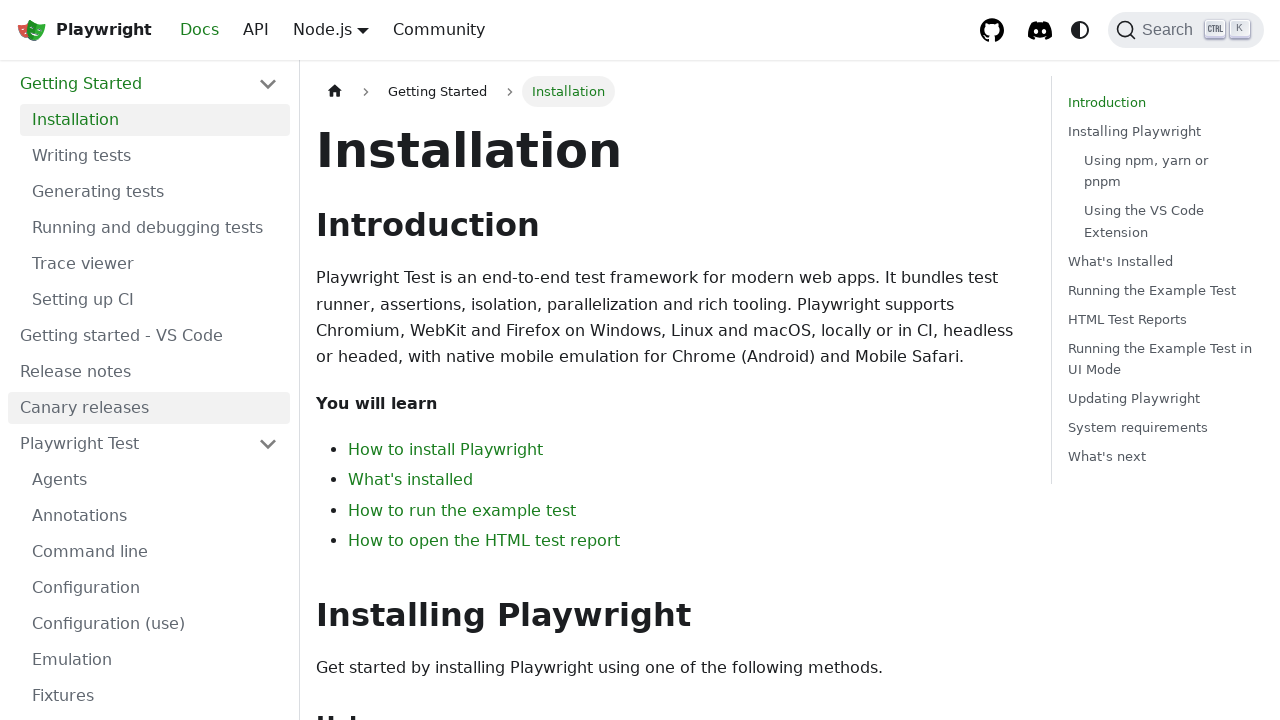

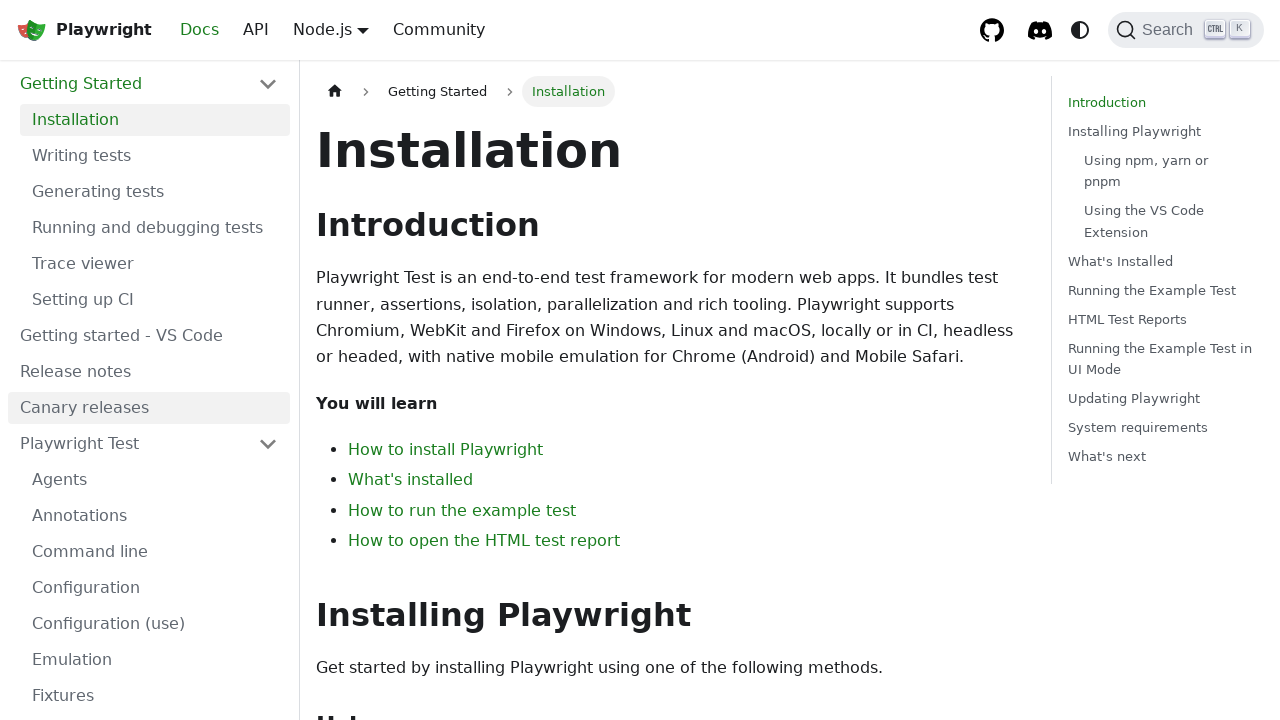